Tests various form controls on an automation practice page including checkboxes, dropdowns, and text inputs

Starting URL: https://rahulshettyacademy.com/AutomationPractice/

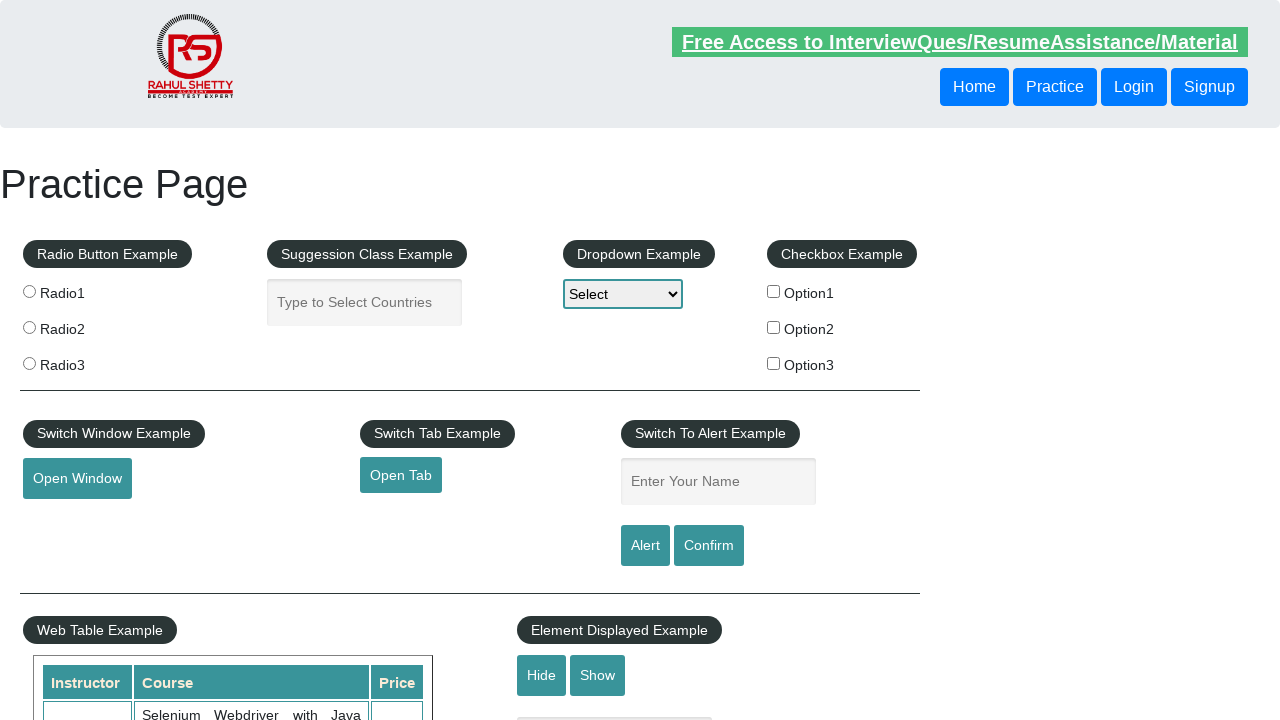

Checked the first checkbox (checkBoxOption1) at (774, 291) on #checkBoxOption1
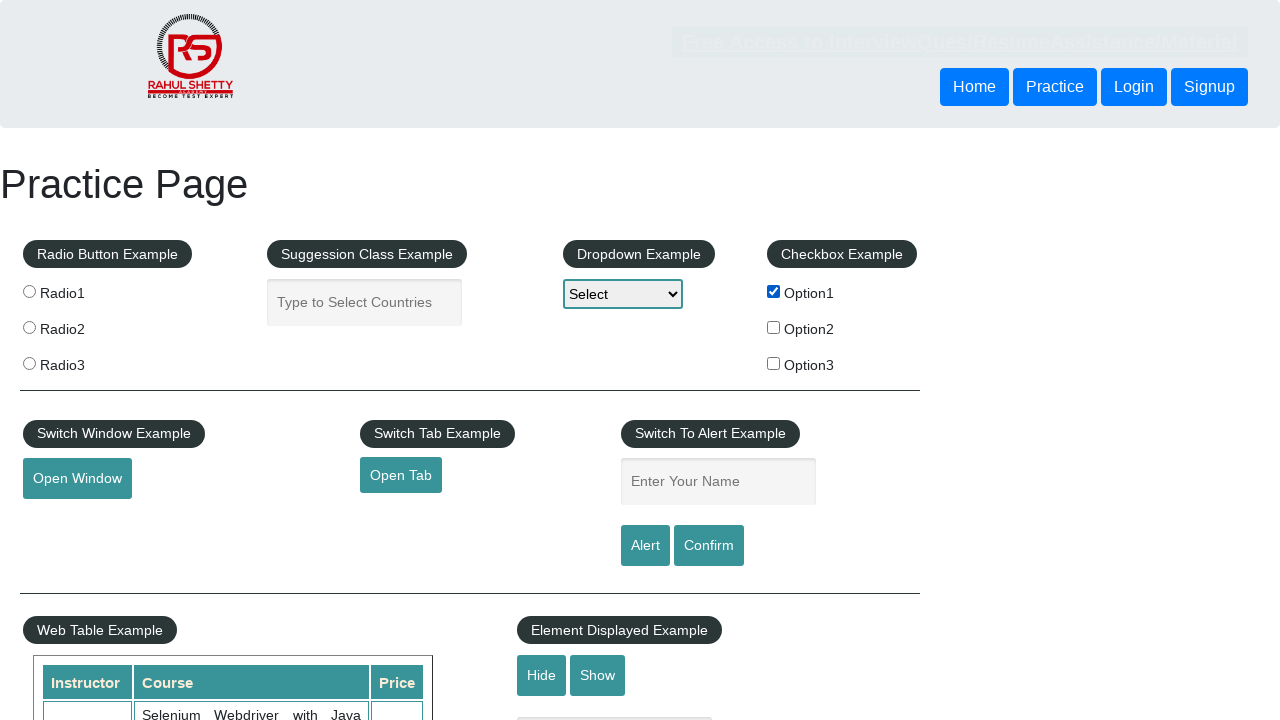

Unchecked the first checkbox (checkBoxOption1) at (774, 291) on #checkBoxOption1
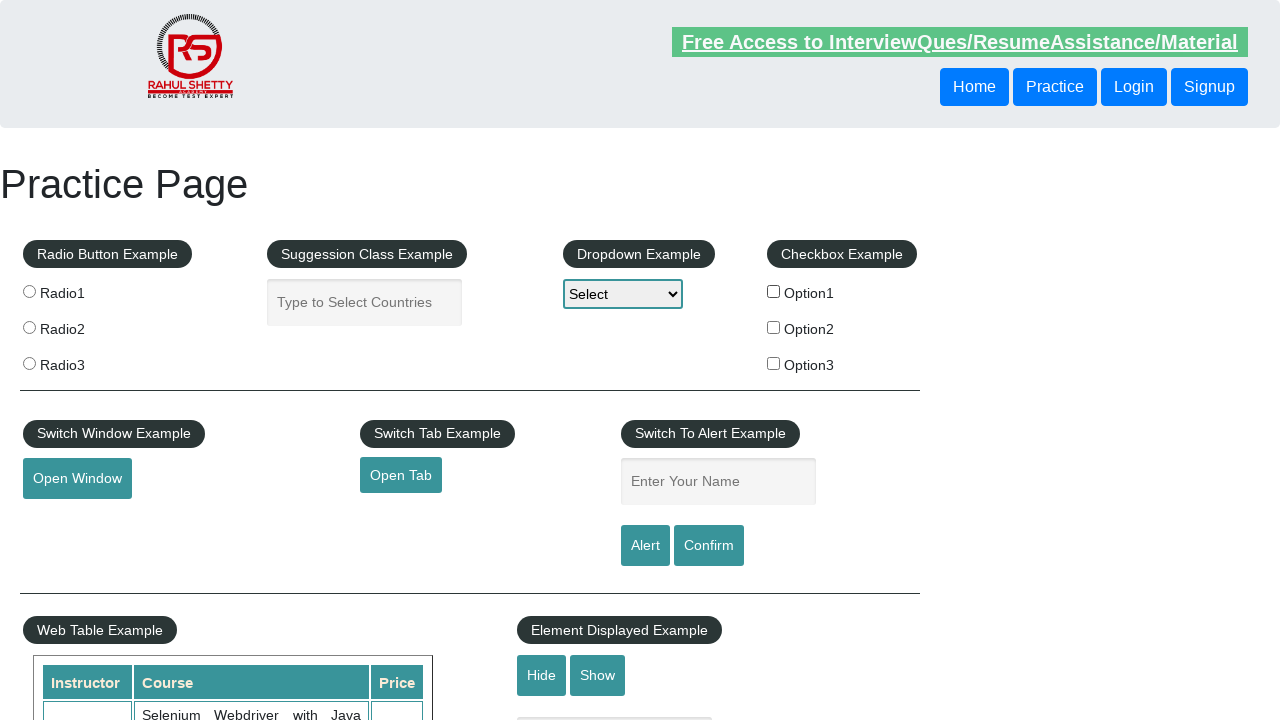

Checked checkbox with value 'option2' at (774, 327) on input[type="checkbox"][value="option2"]
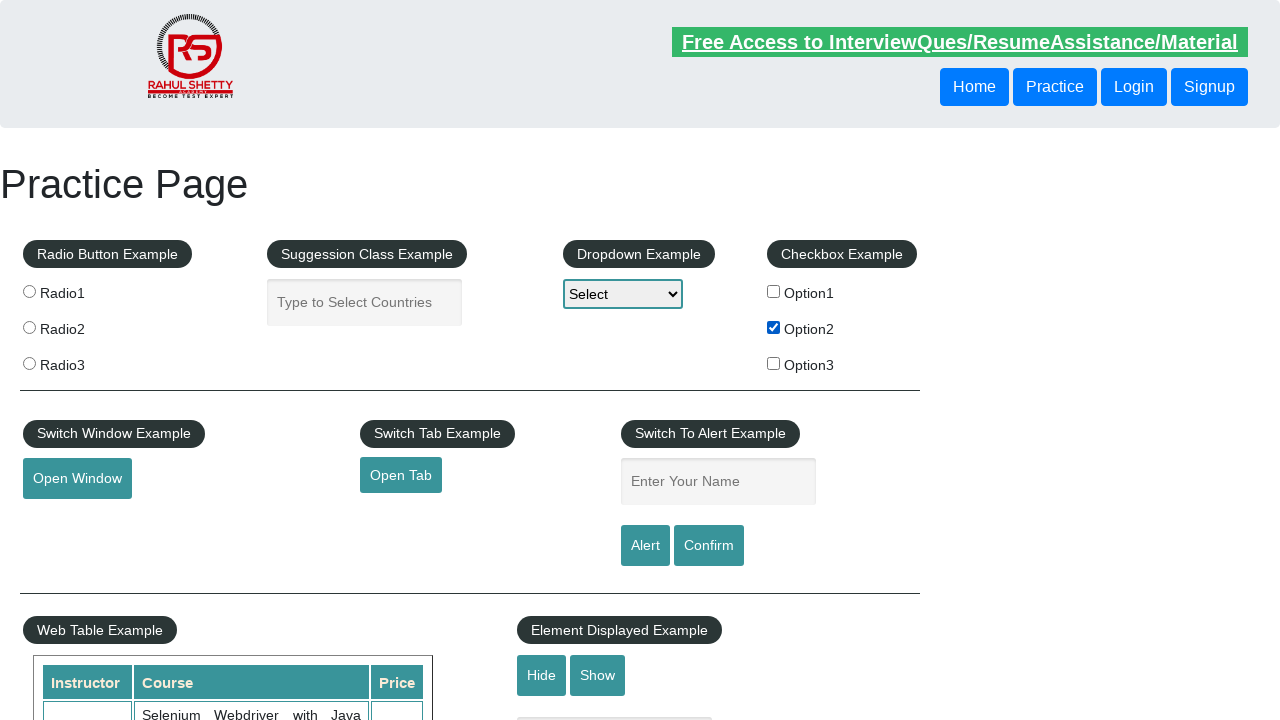

Checked checkbox with value 'option3' at (774, 363) on input[type="checkbox"][value="option3"]
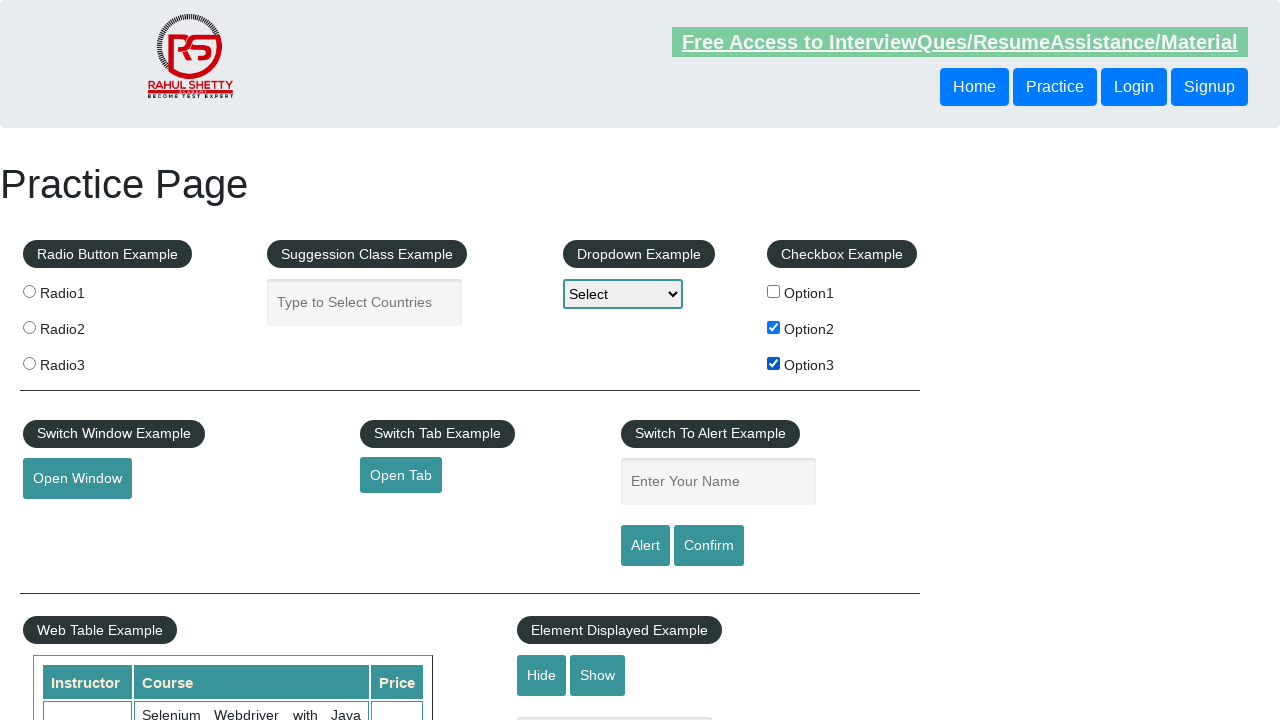

Selected 'option2' from dropdown on select
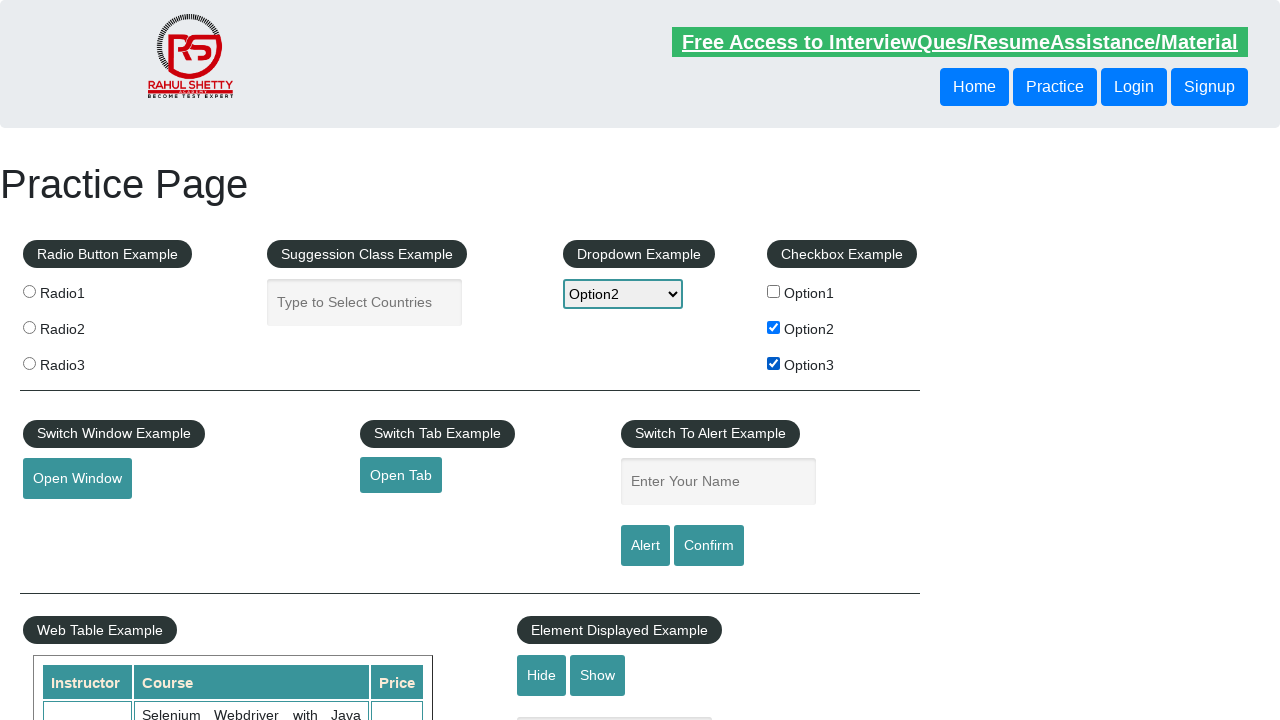

Filled autocomplete field with 'India' on #autocomplete
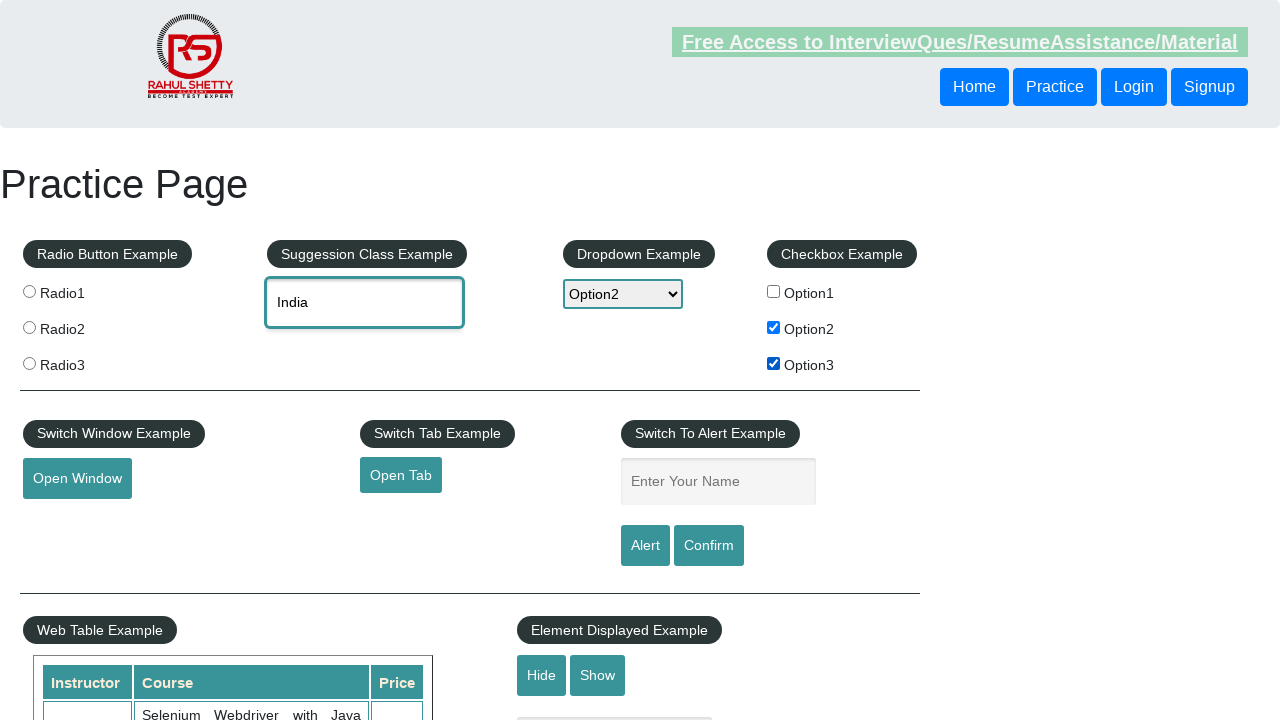

Retrieved autocomplete menu items
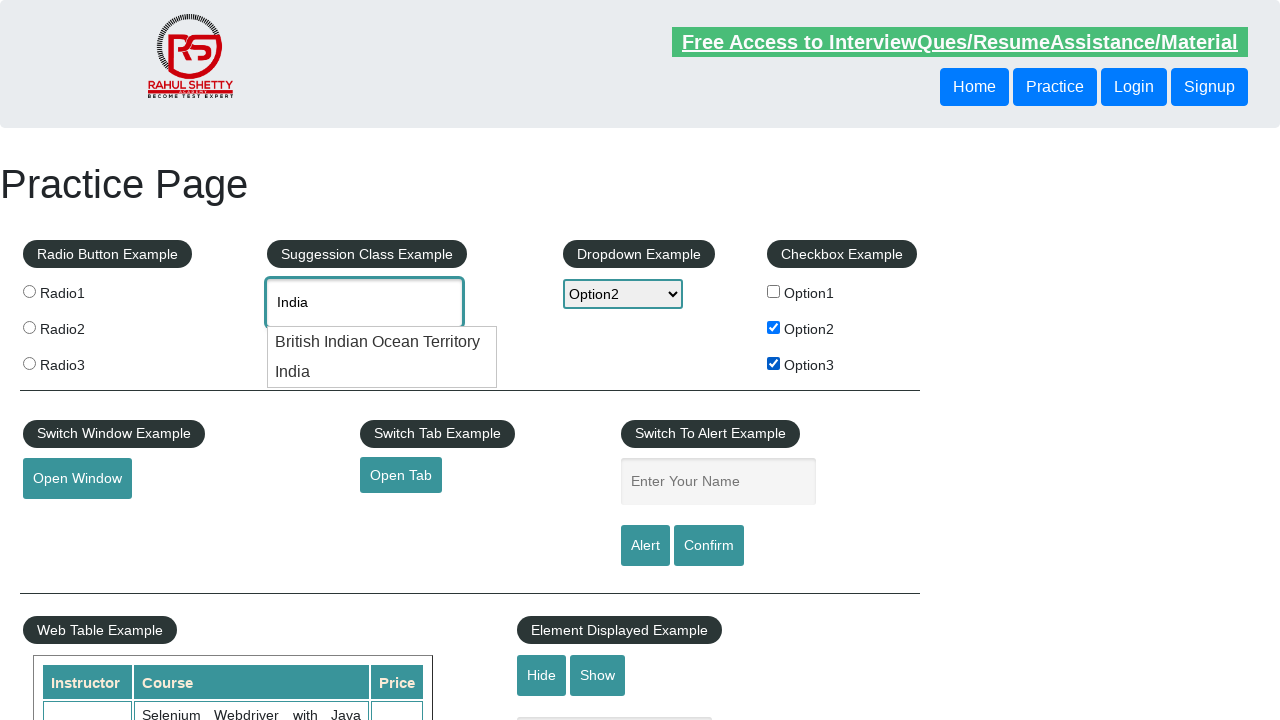

Clicked on 'India' autocomplete suggestion at (382, 372) on .ui-menu-item div >> nth=1
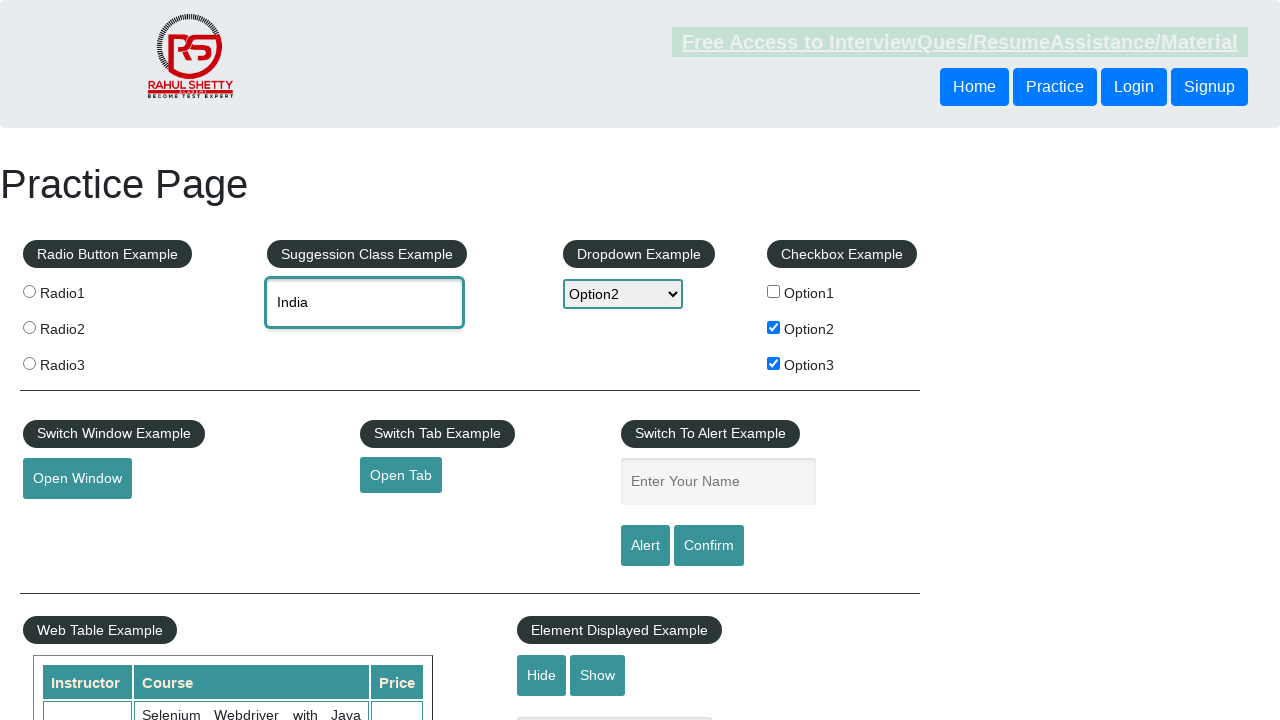

Clicked on 'openwindow' button at (77, 479) on #openwindow
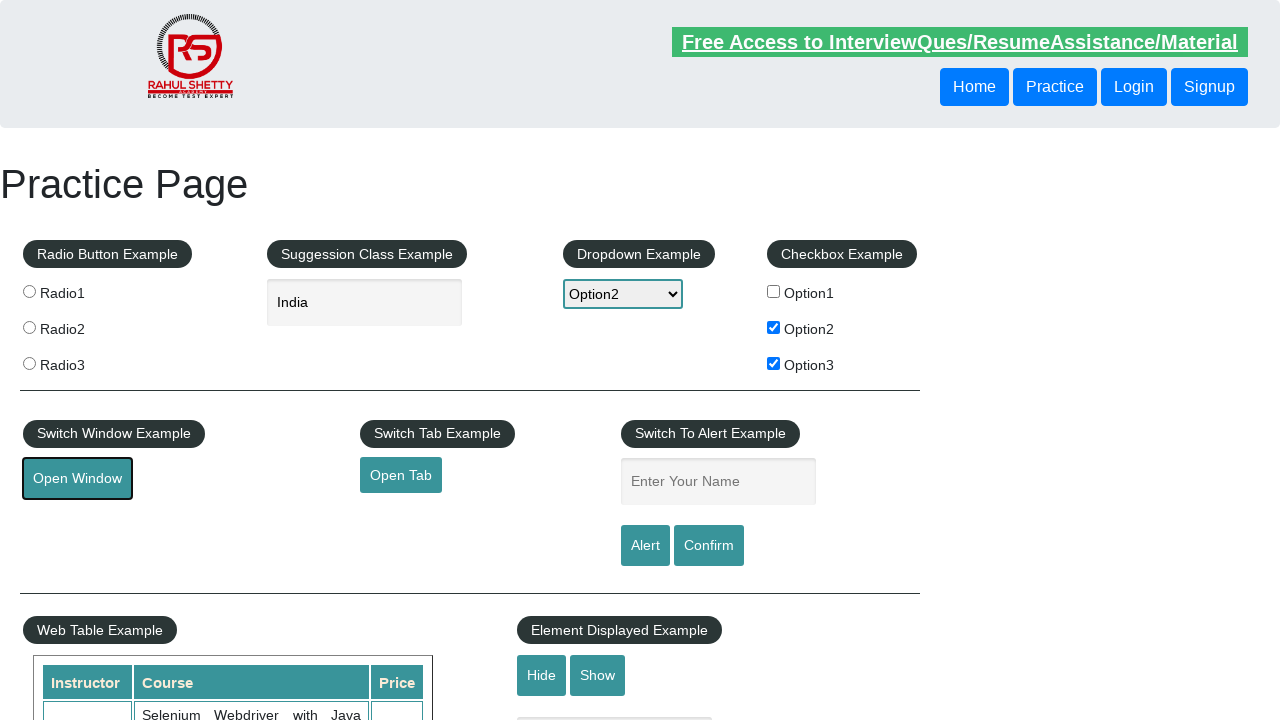

Clicked on element with text 'Open Window' at (77, 479) on text=Open Window
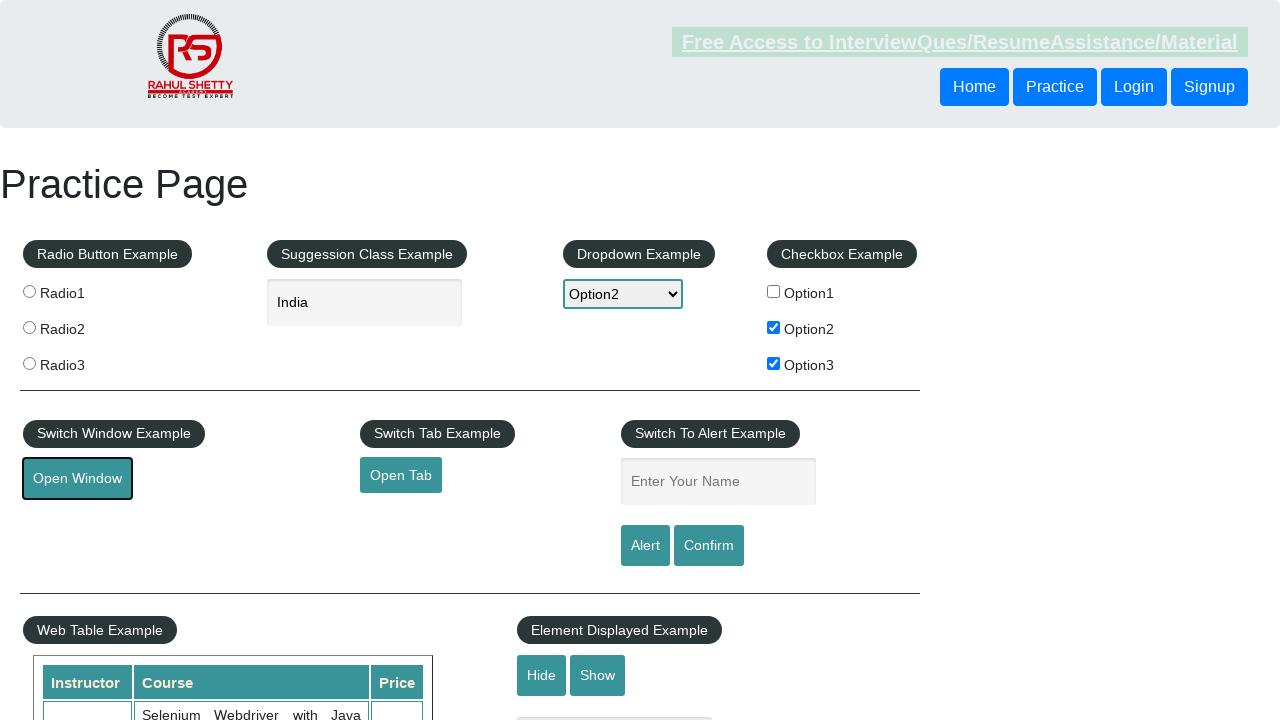

Selected 'option2' from dropdown again on select
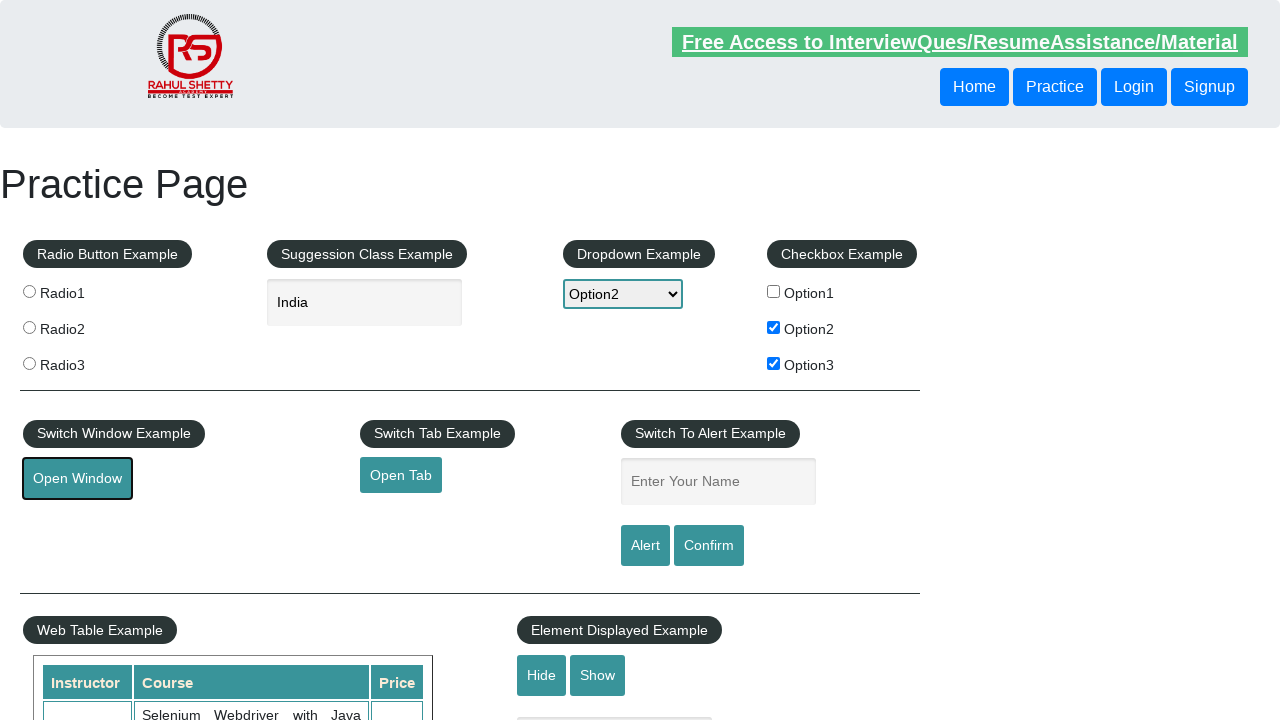

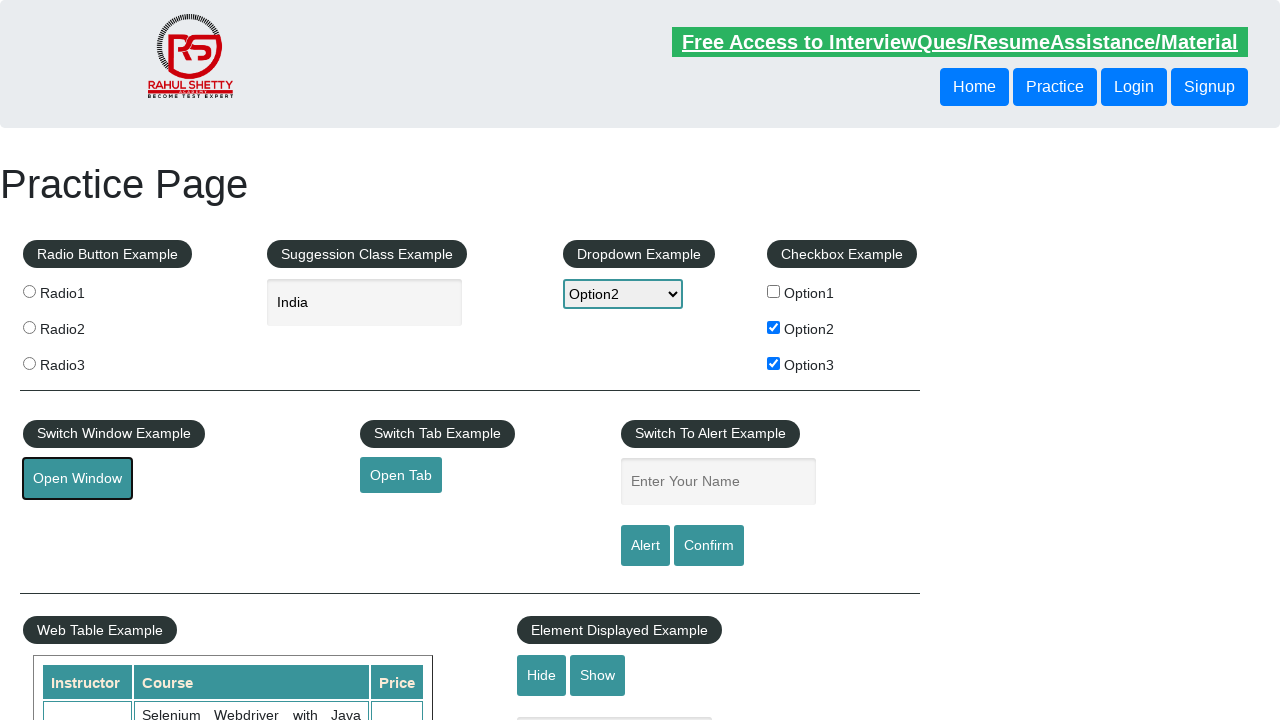